Tests drag and drop functionality on the jQuery UI demo page by dragging an element and dropping it onto a target element within an iframe

Starting URL: https://jqueryui.com/droppable/

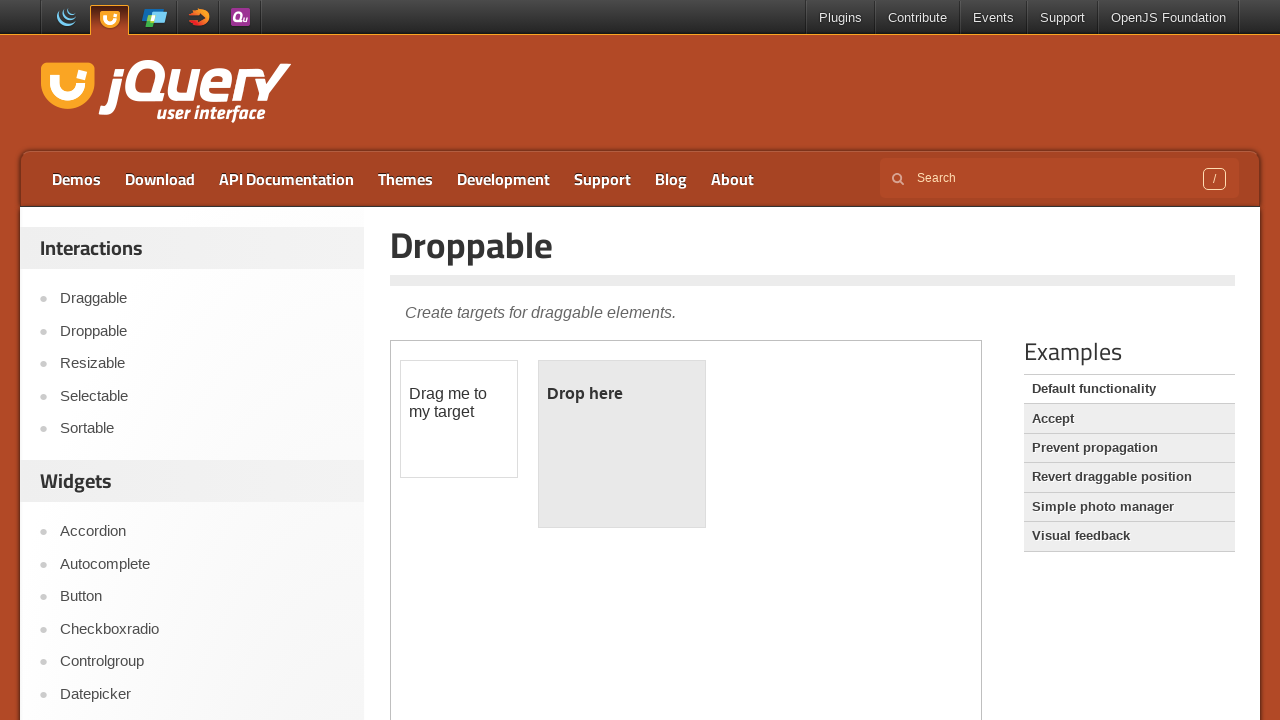

Located the demo iframe
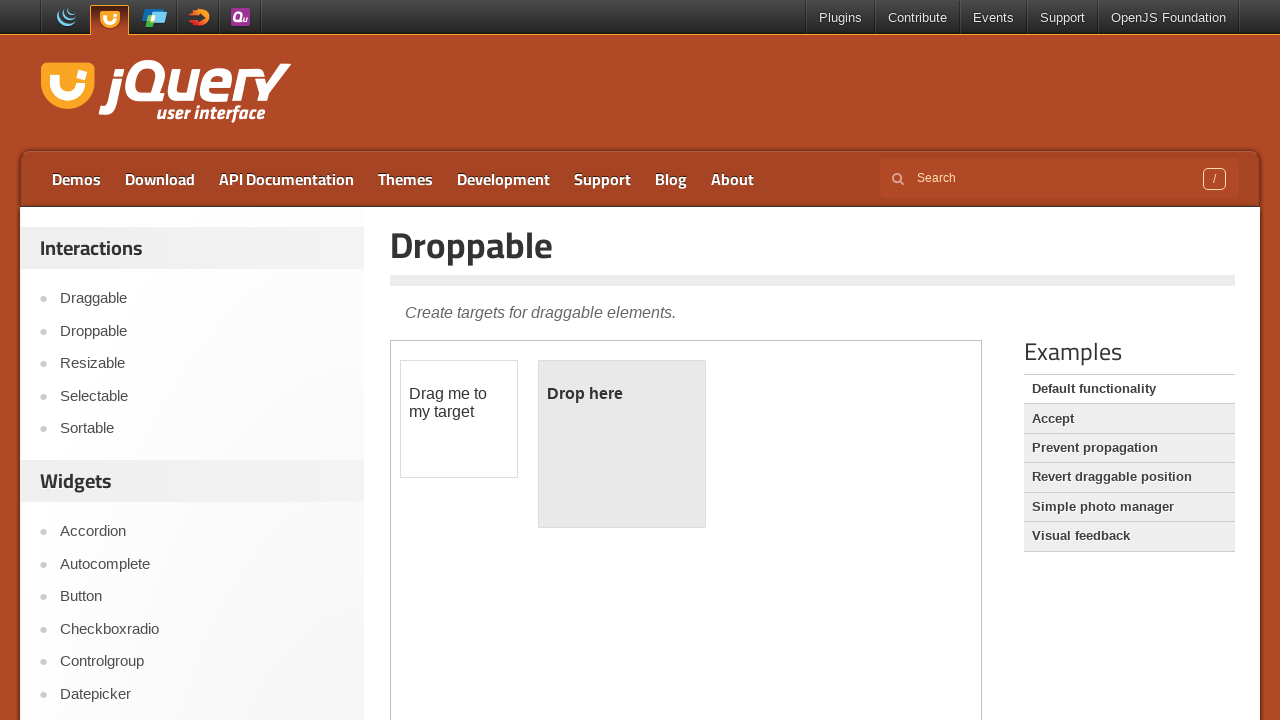

Located the draggable element (#draggable) within the iframe
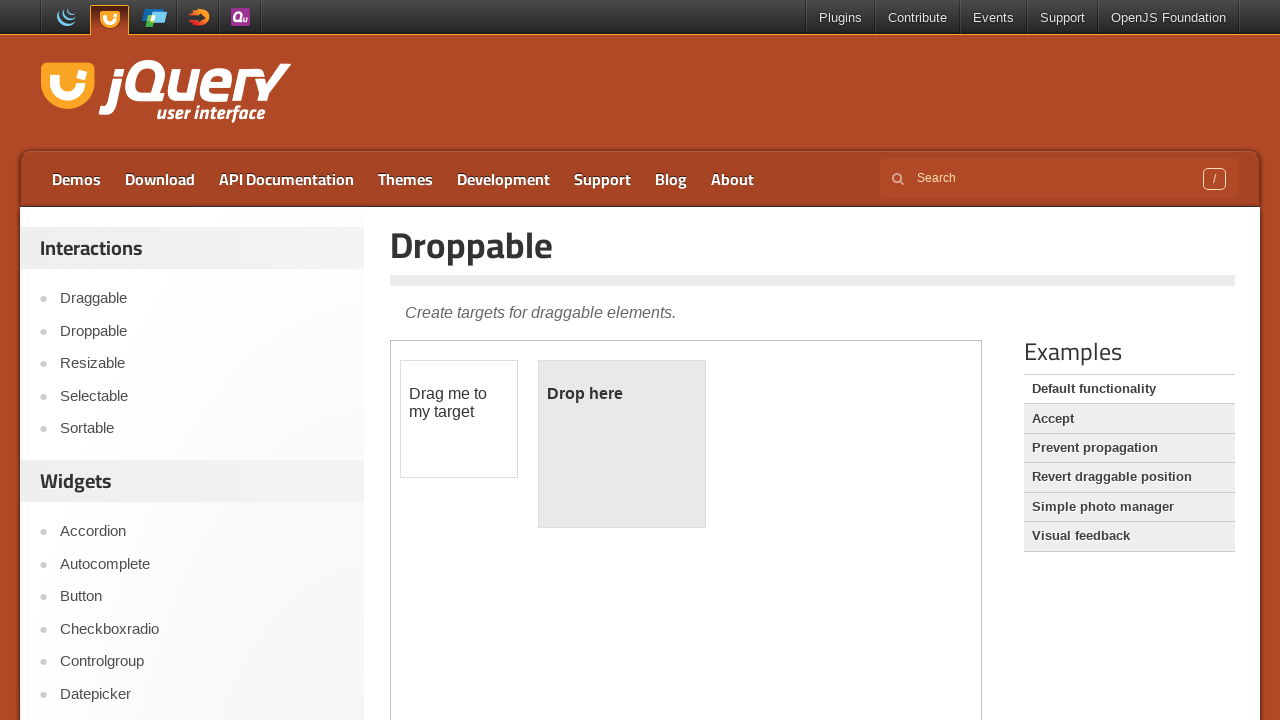

Located the droppable target element (#droppable) within the iframe
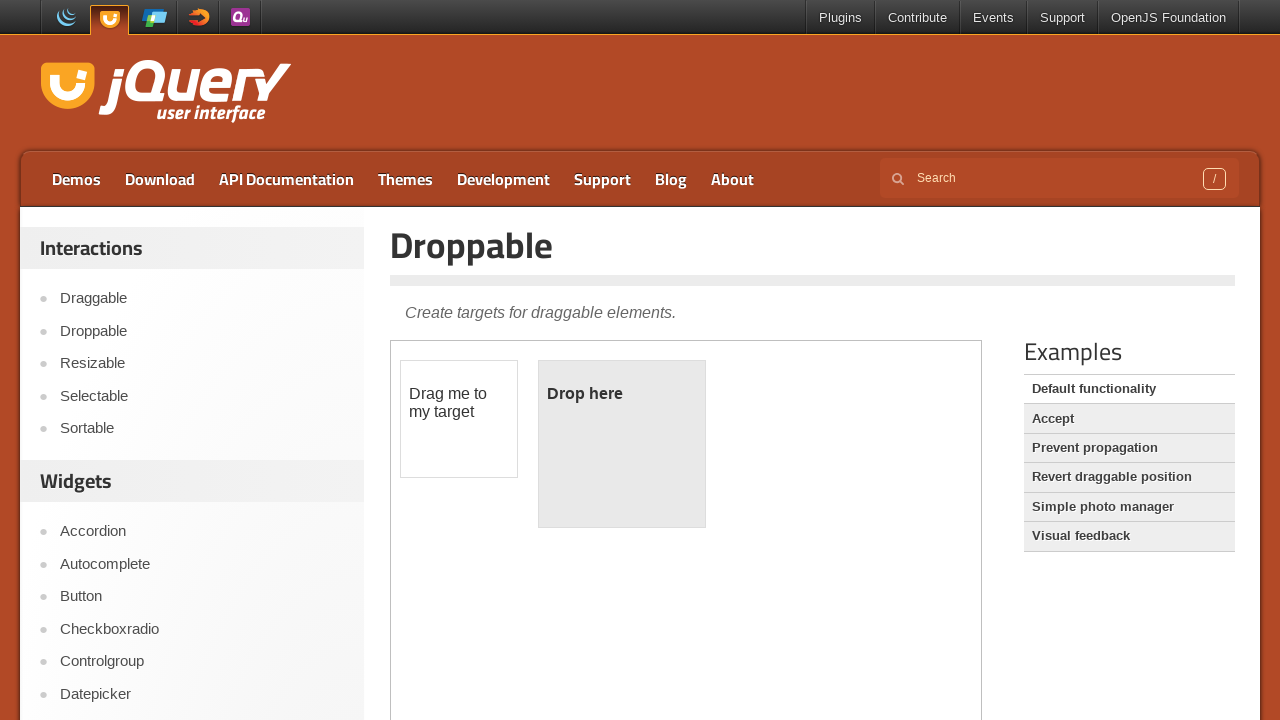

Dragged the draggable element and dropped it onto the droppable target at (622, 444)
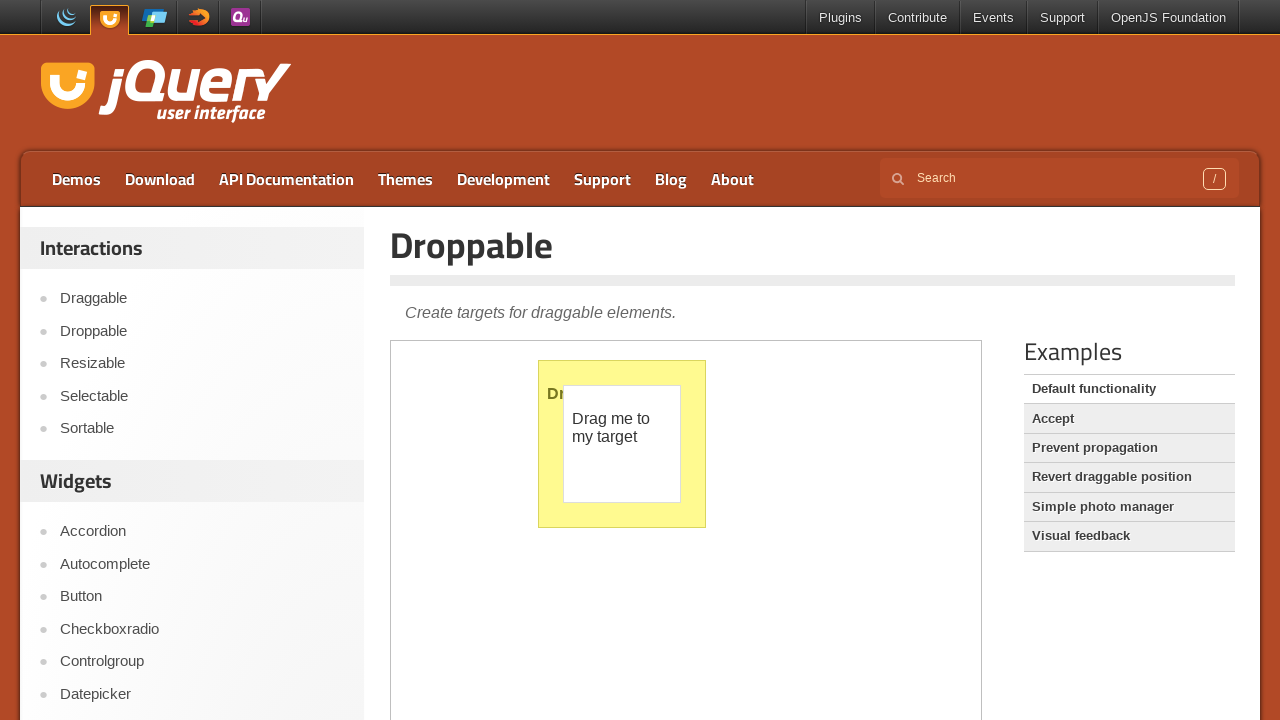

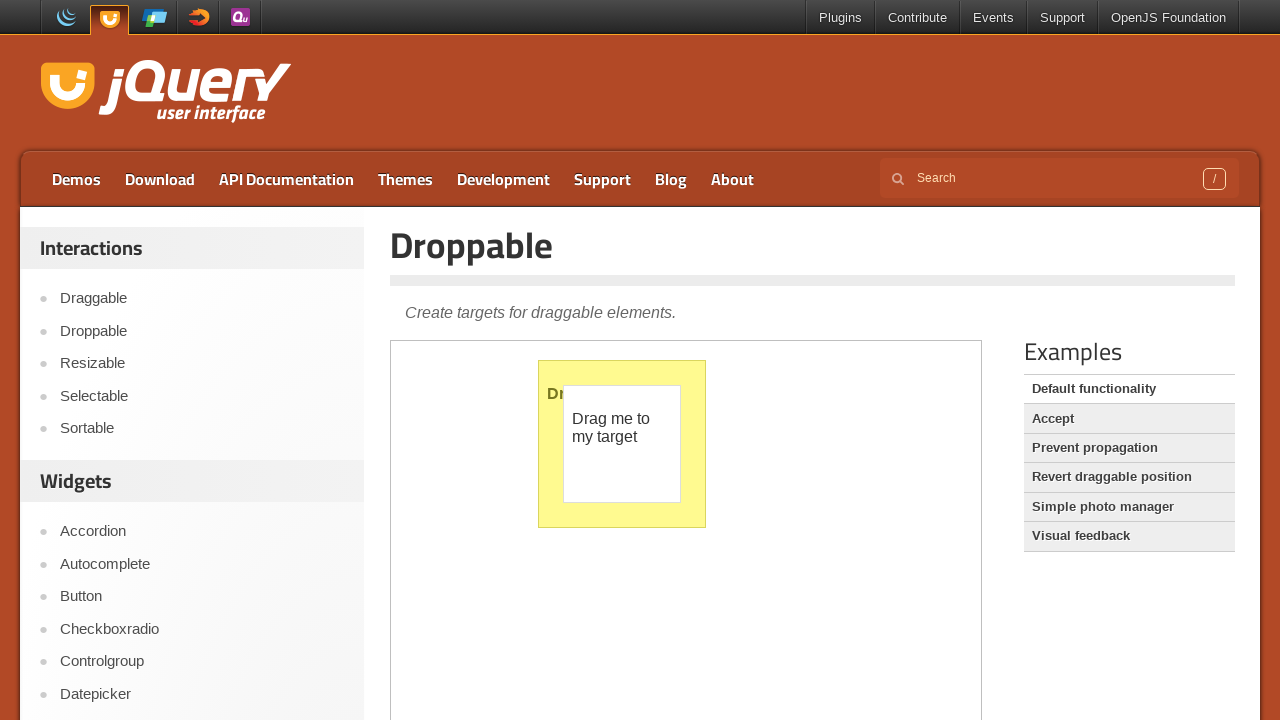